Tests dropdown functionality by navigating to the dropdown page and selecting options using different selection methods (by visible text, by index, and by value)

Starting URL: https://the-internet.herokuapp.com/

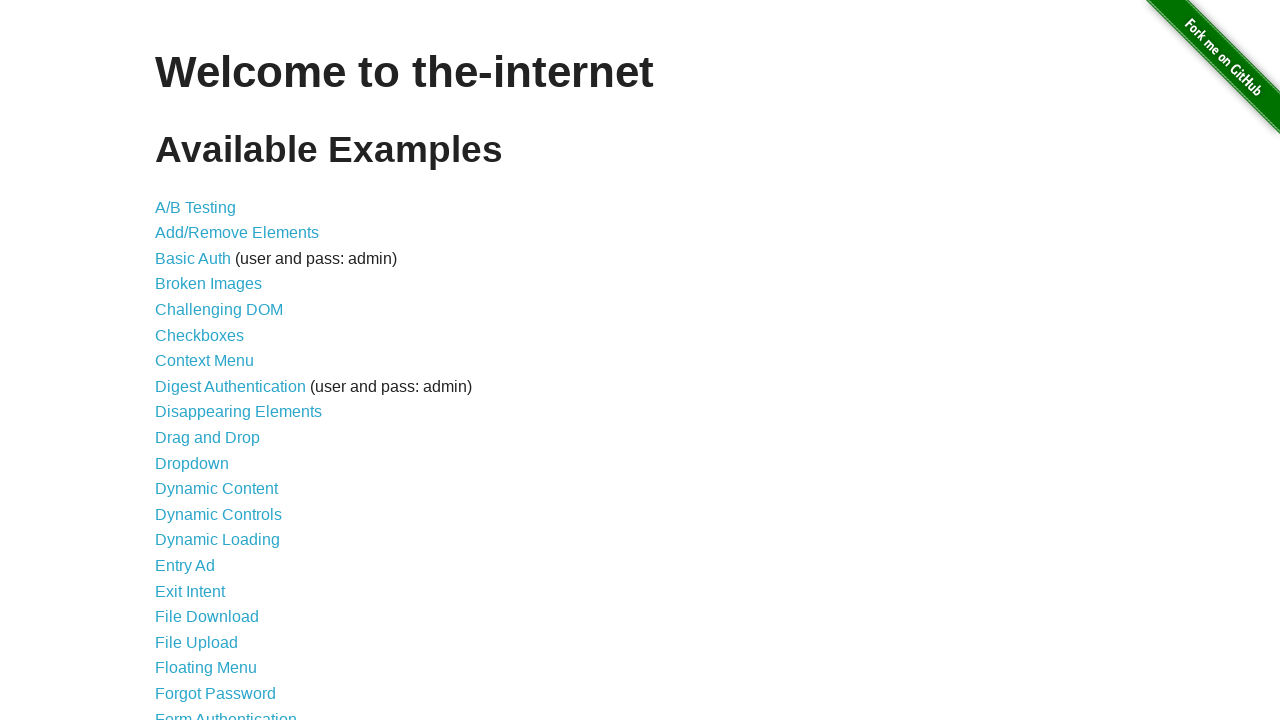

Navigated to the-internet.herokuapp.com
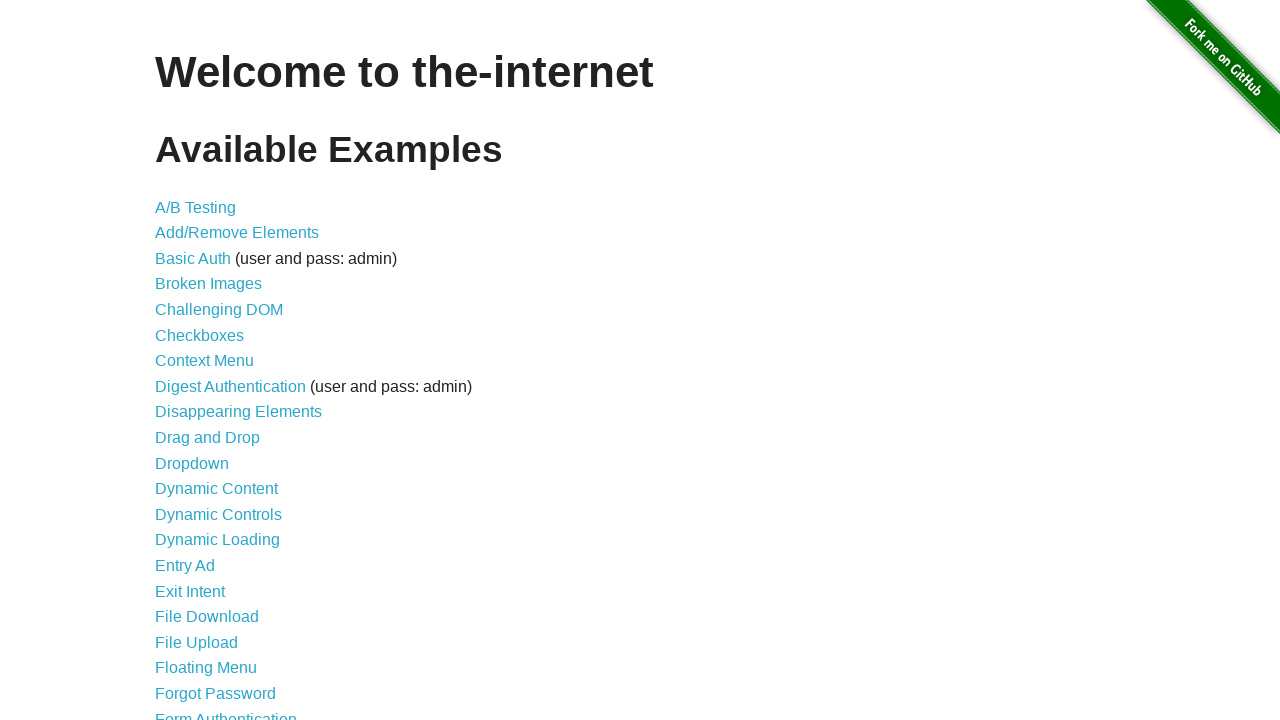

Clicked on Dropdown link at (192, 463) on text=Dropdown
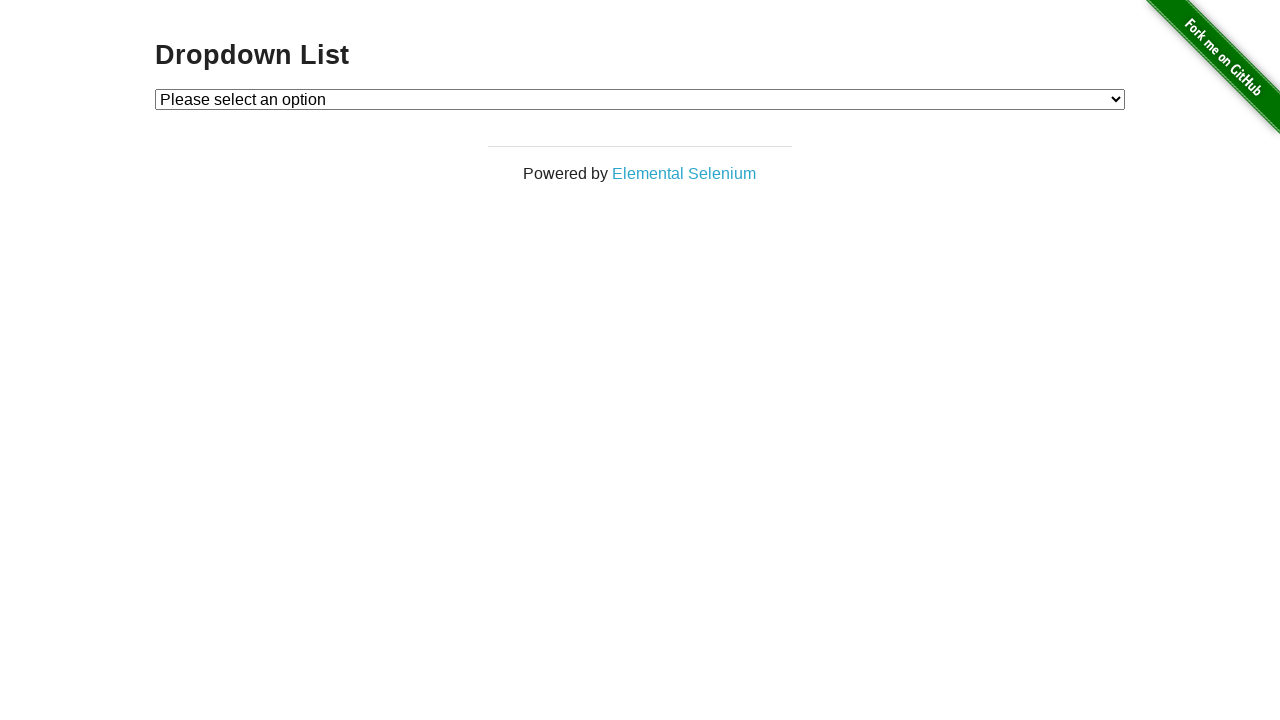

Dropdown element loaded and visible
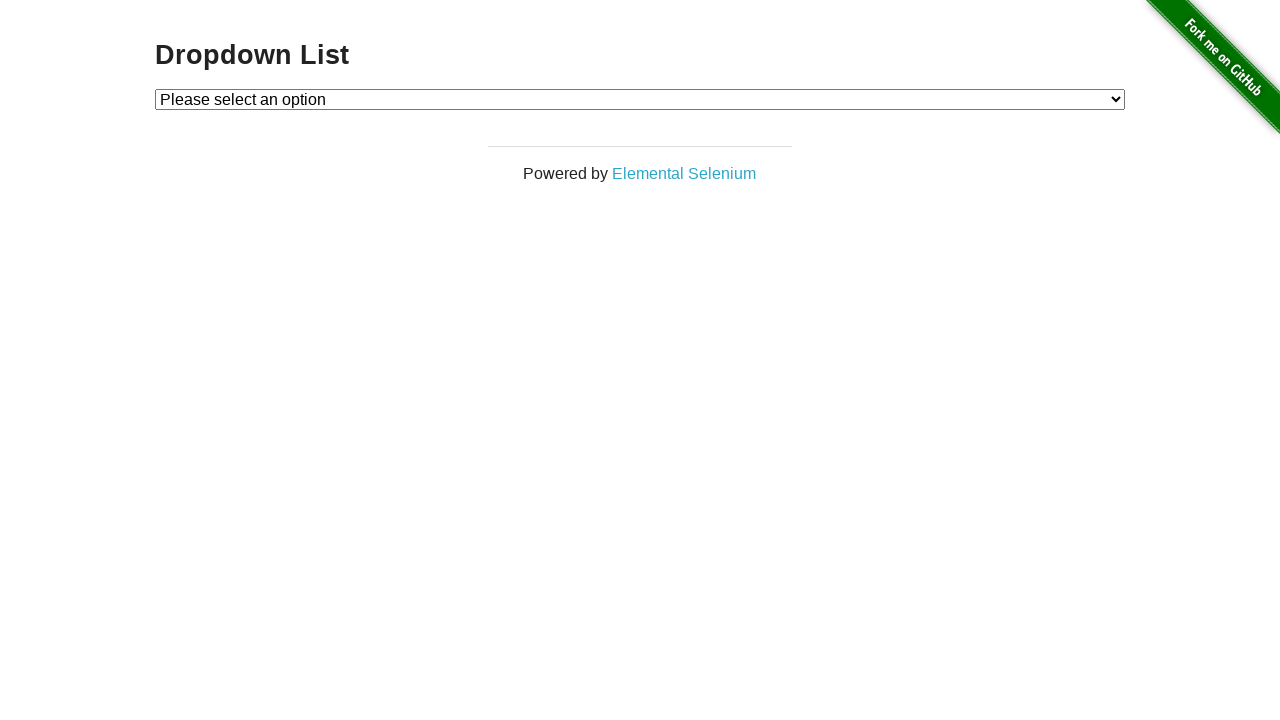

Selected 'Option 2' by visible text on #dropdown
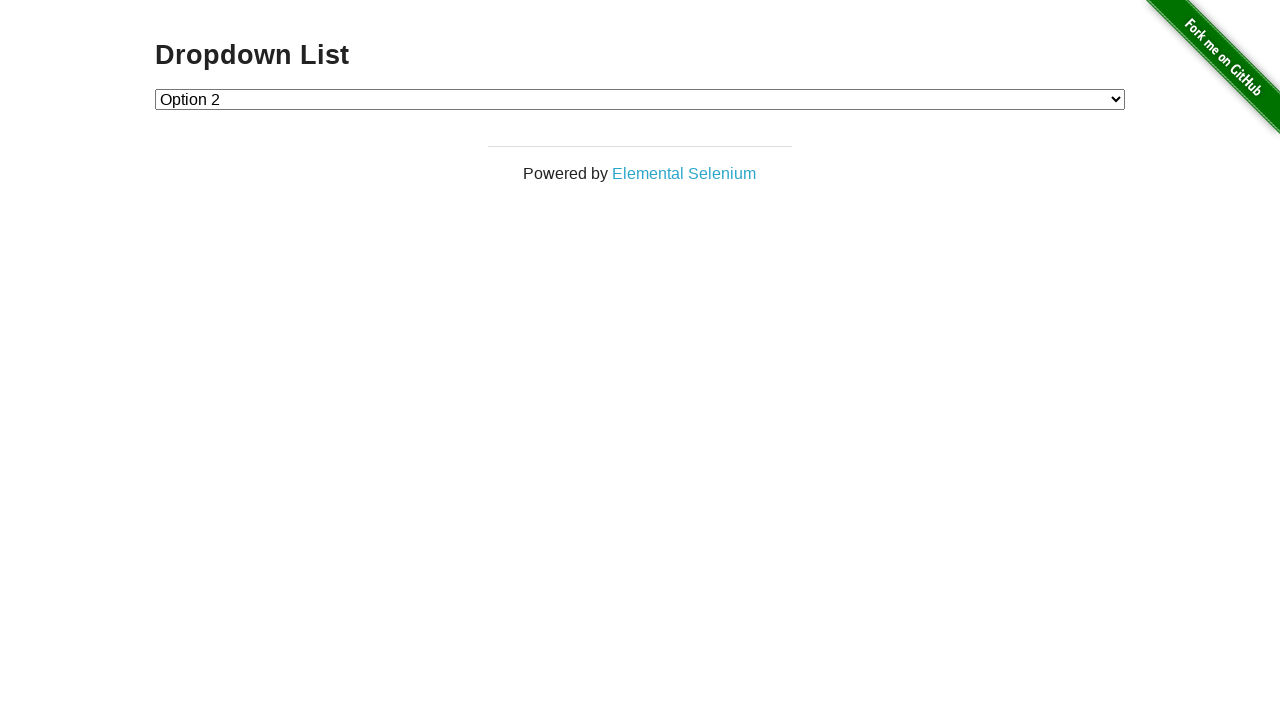

Selected option at index 1 ('Option 1') on #dropdown
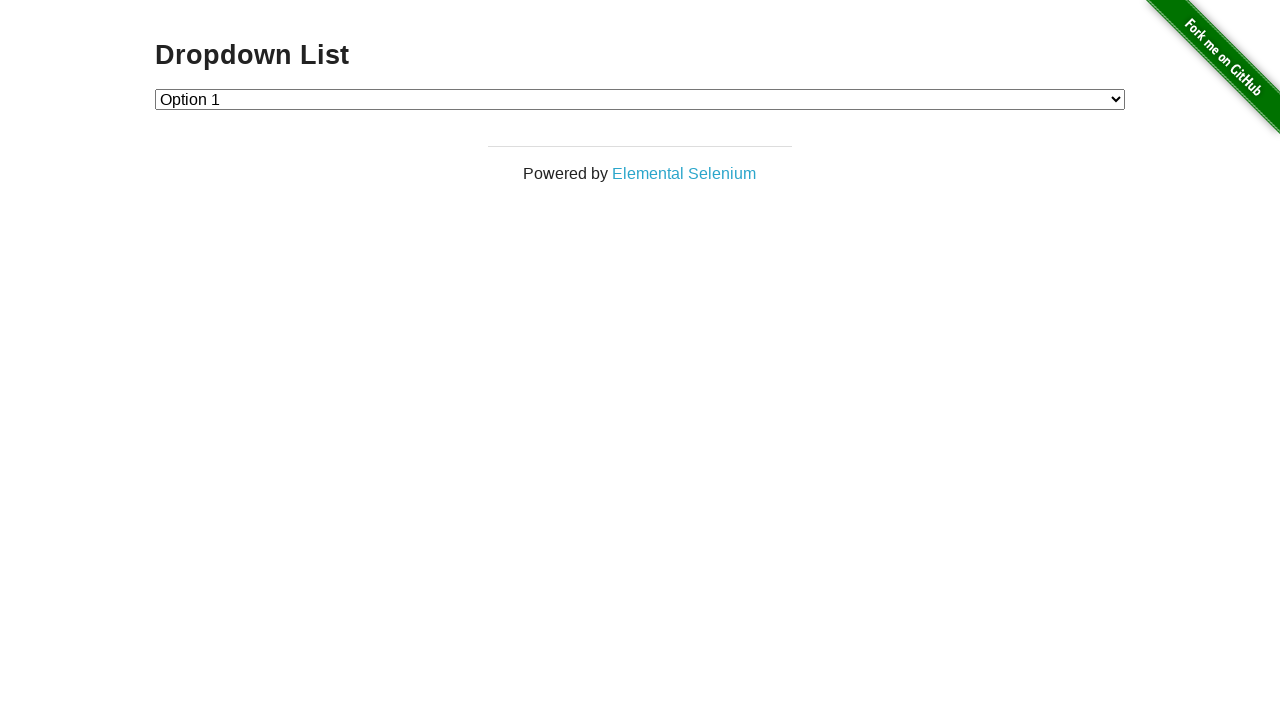

Selected option with value '2' ('Option 2') on #dropdown
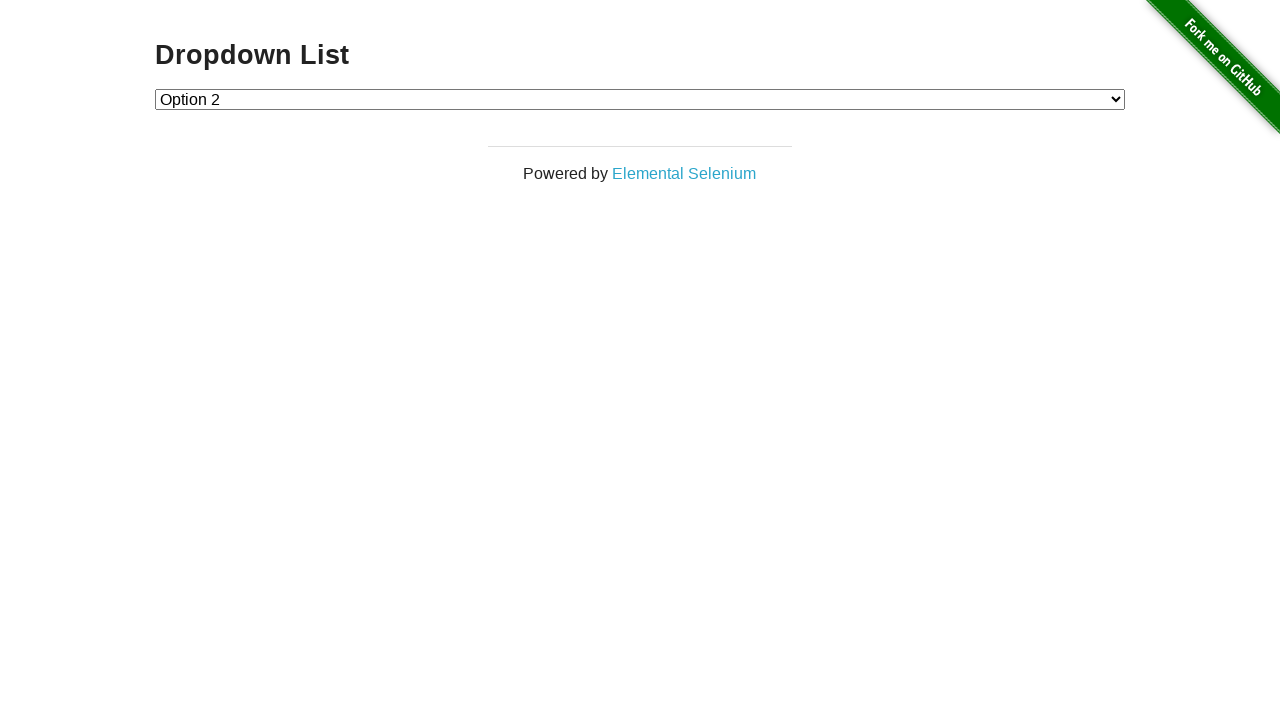

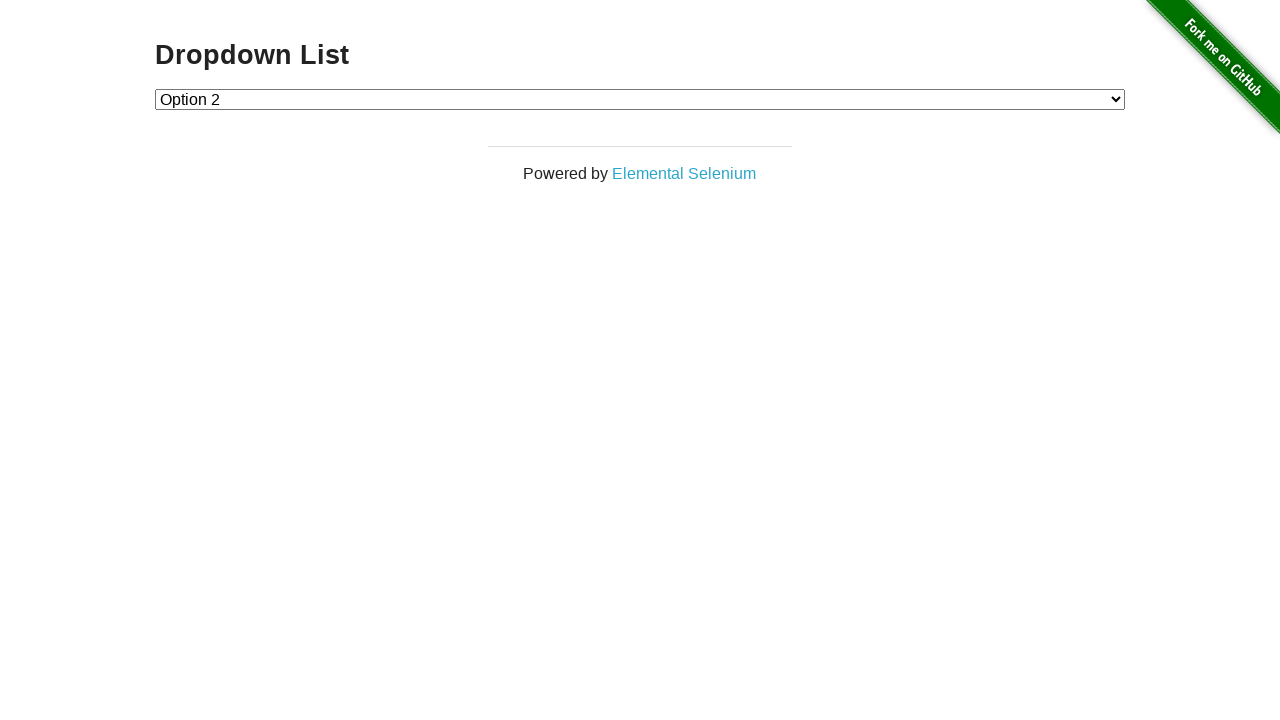